Tests drag and drop functionality on jQuery UI demo page by navigating to the Droppable demo and performing a drag and drop action between two elements within an iframe

Starting URL: https://jqueryui.com/

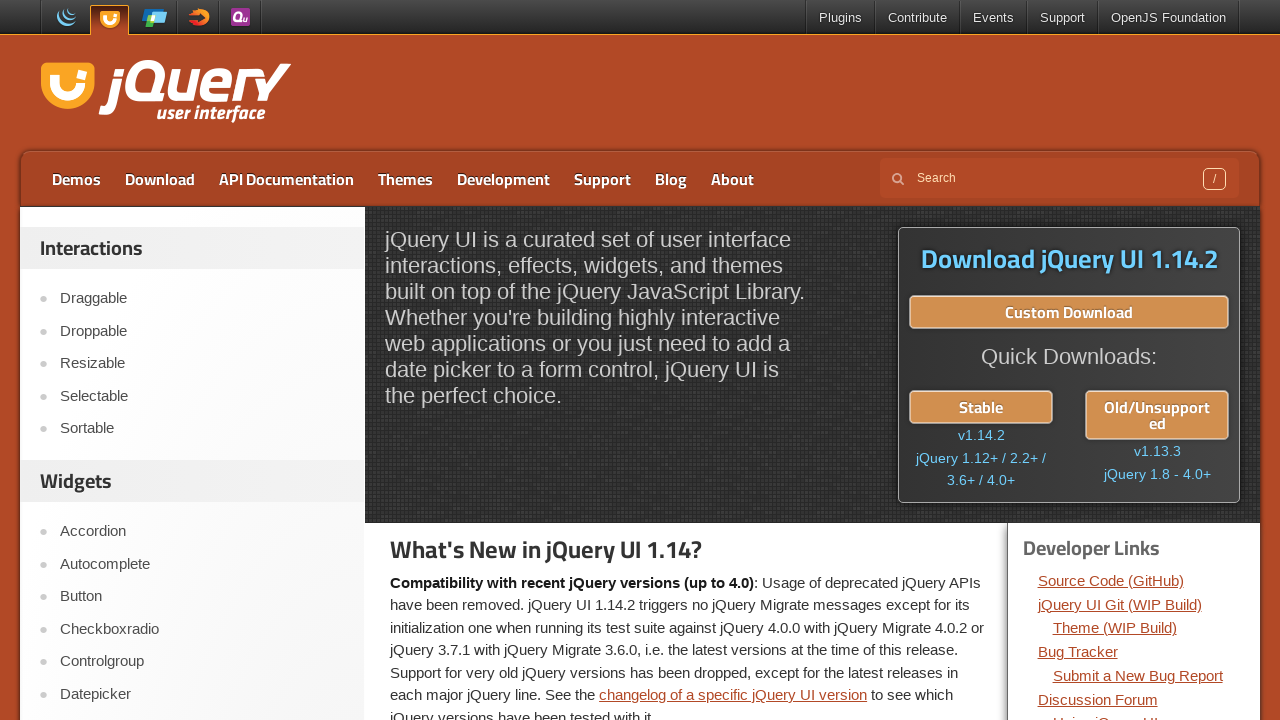

Clicked on the Droppable link in jQuery UI demo at (202, 331) on text=Droppable
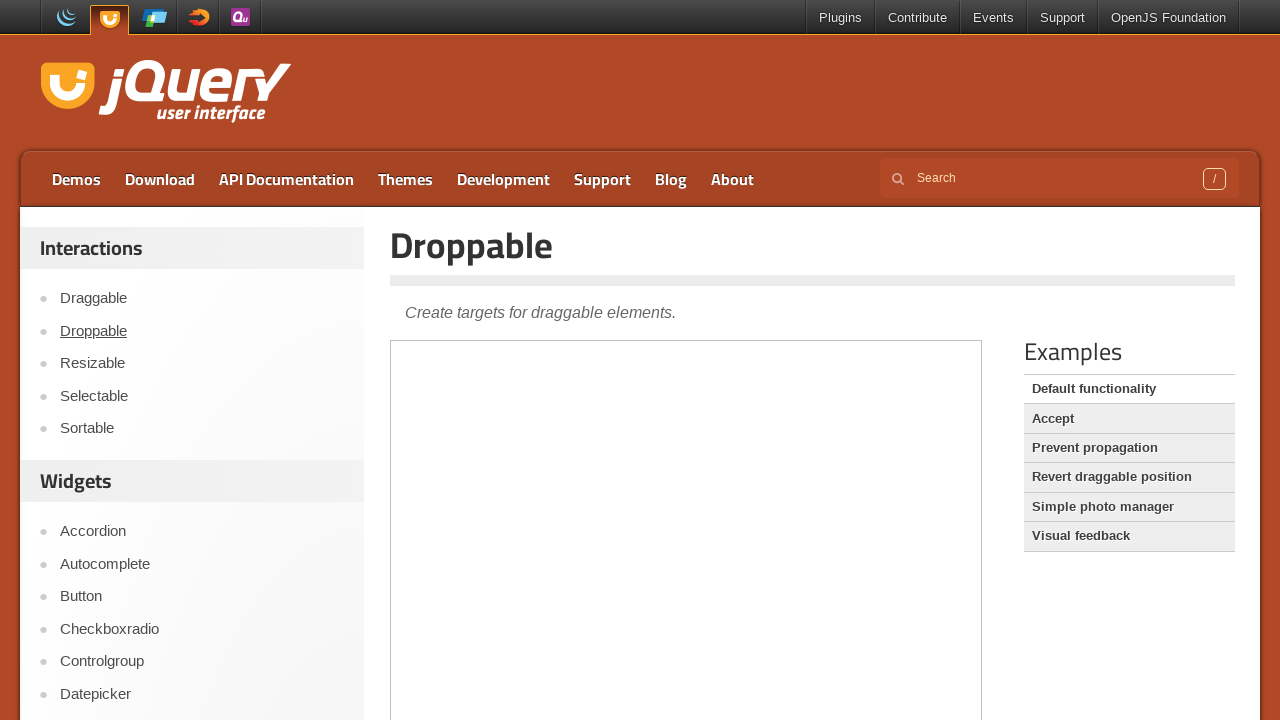

Demo frame loaded successfully
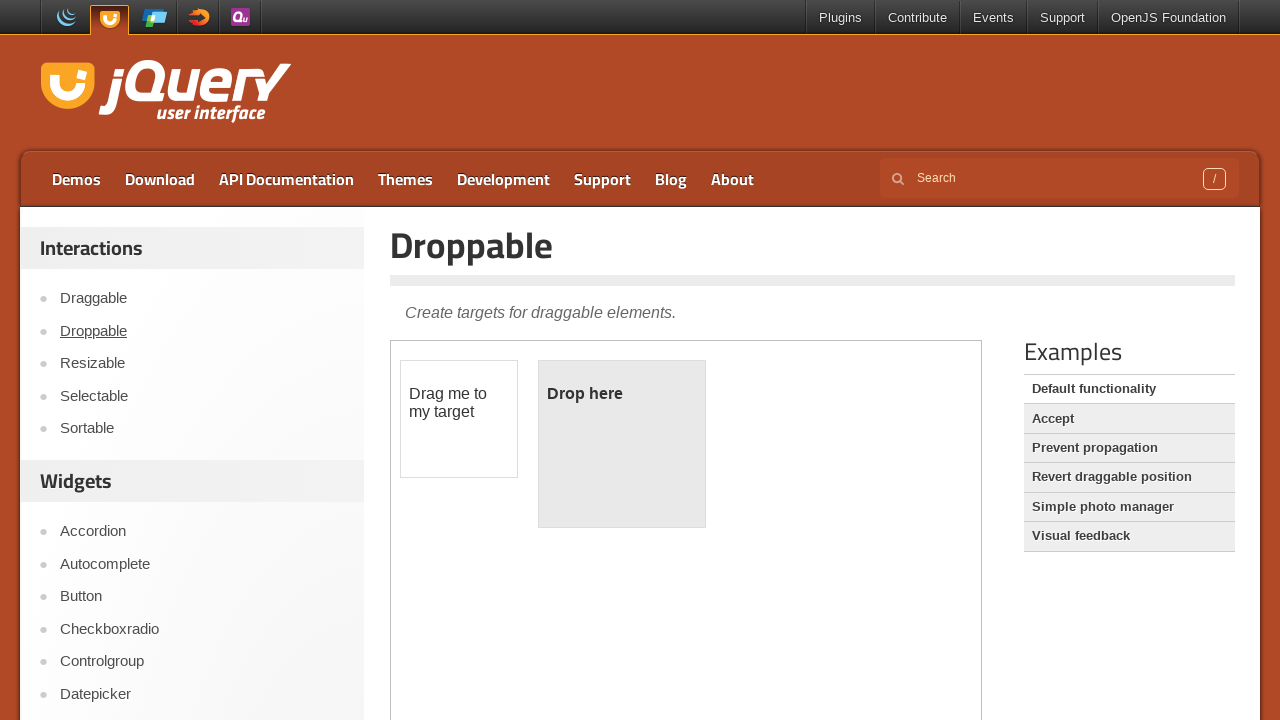

Located and switched to demo frame context
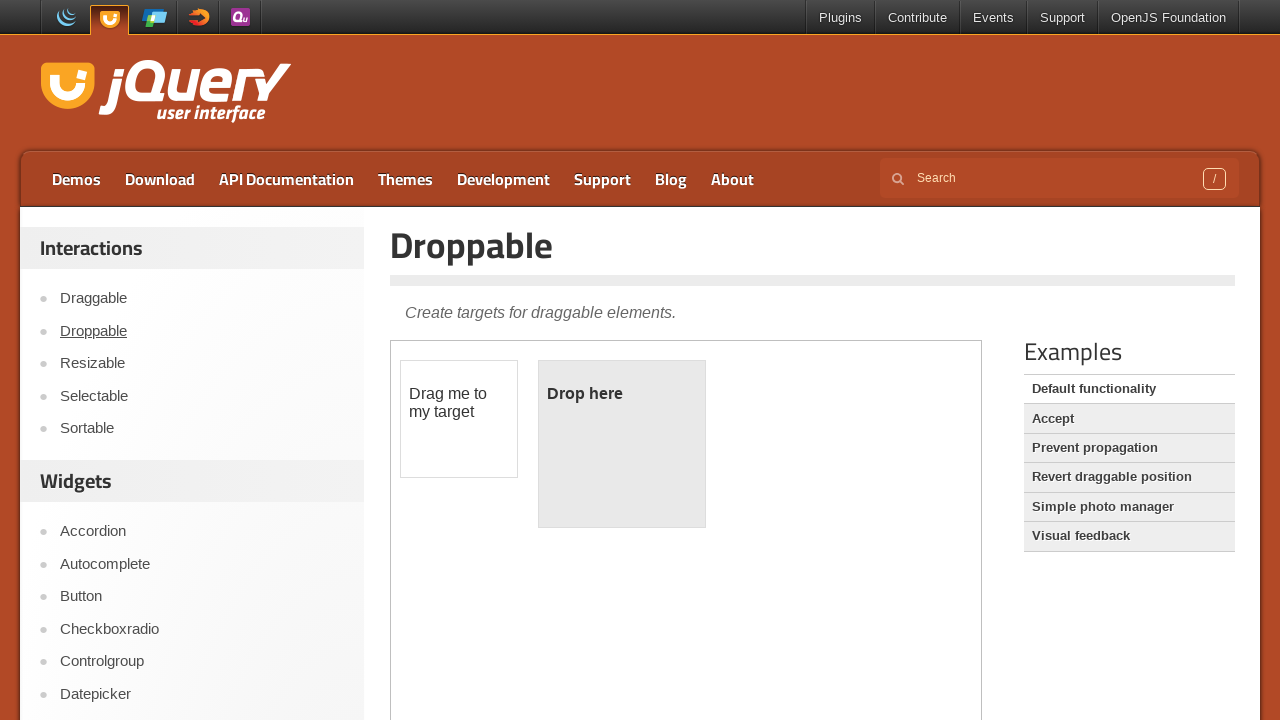

Located draggable element within frame
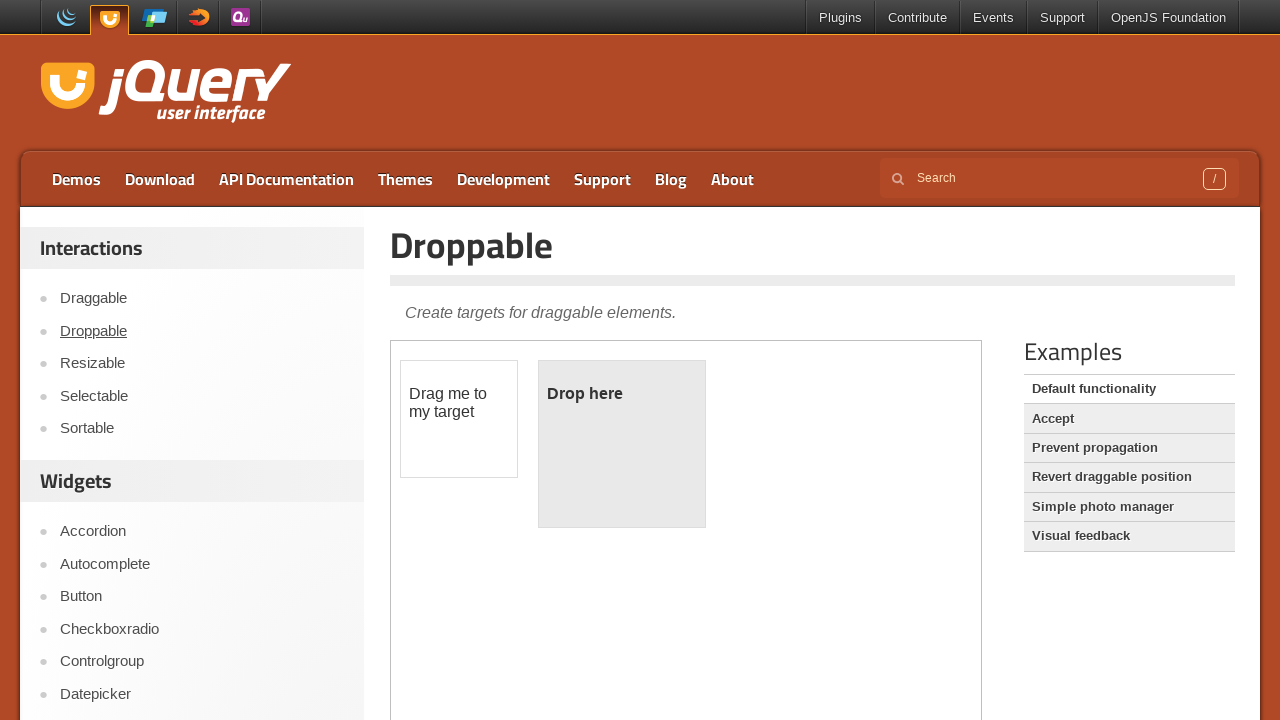

Located droppable element within frame
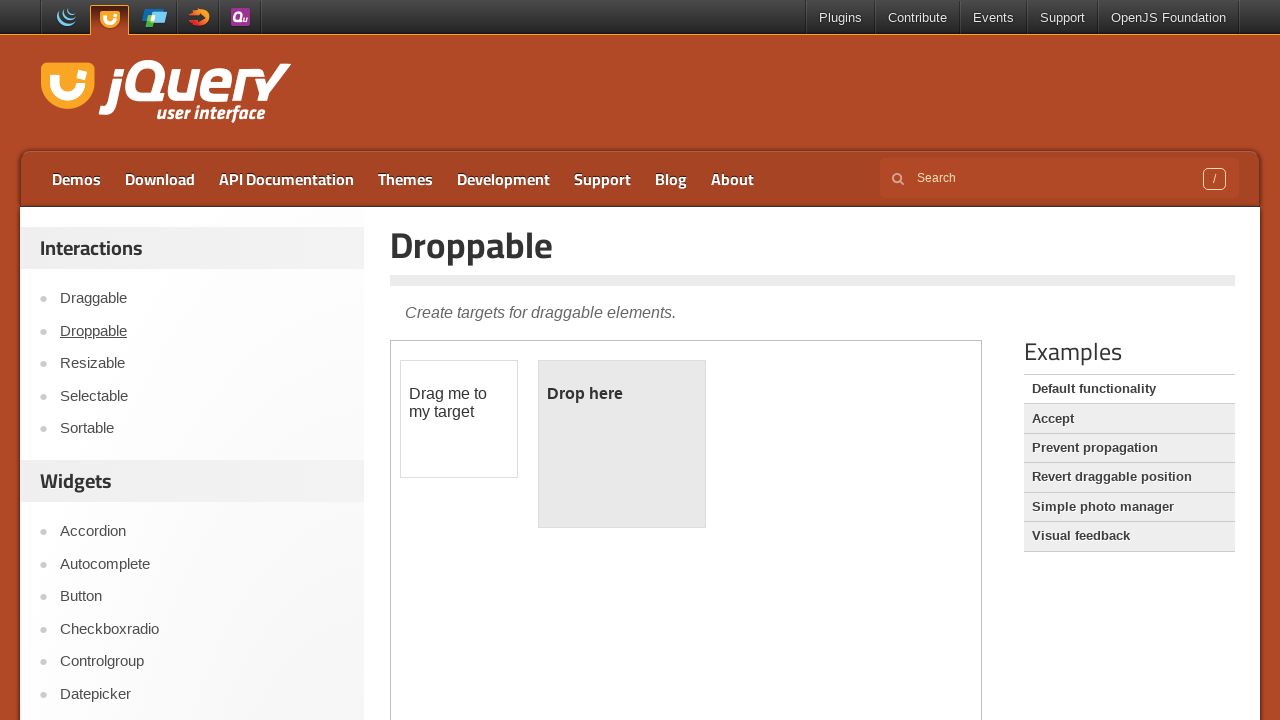

Successfully dragged and dropped element from draggable to droppable zone at (622, 444)
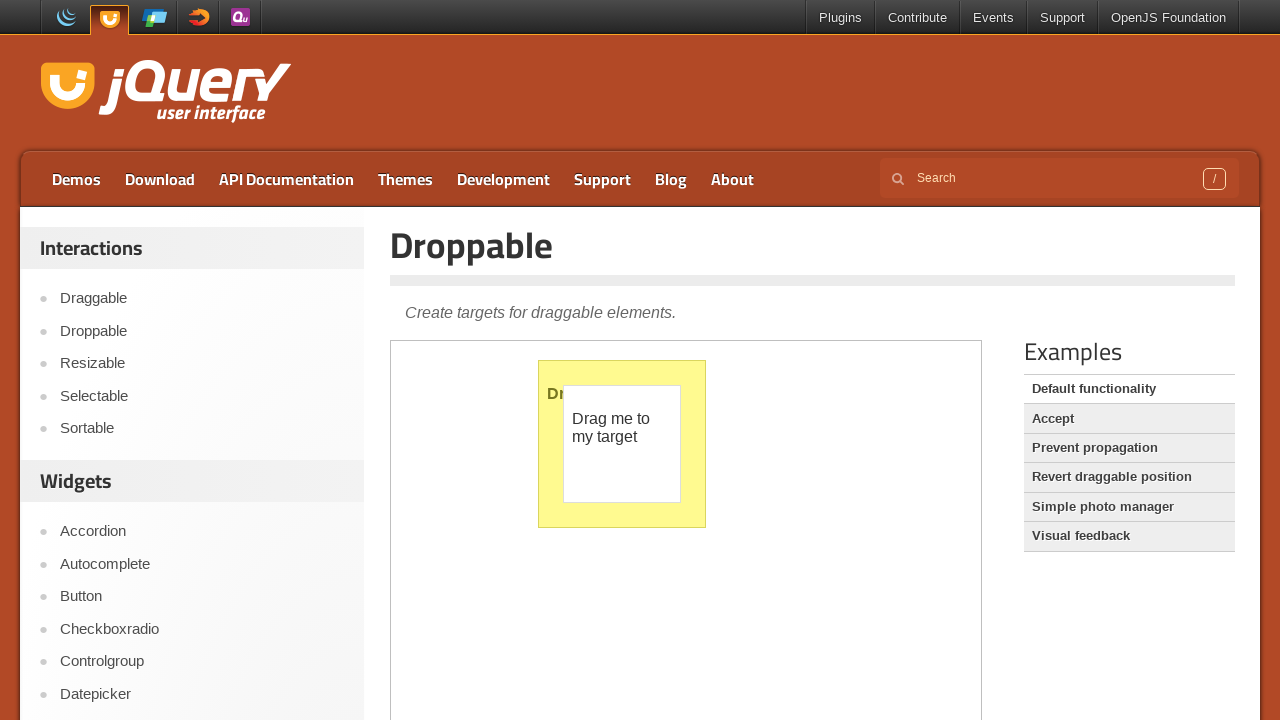

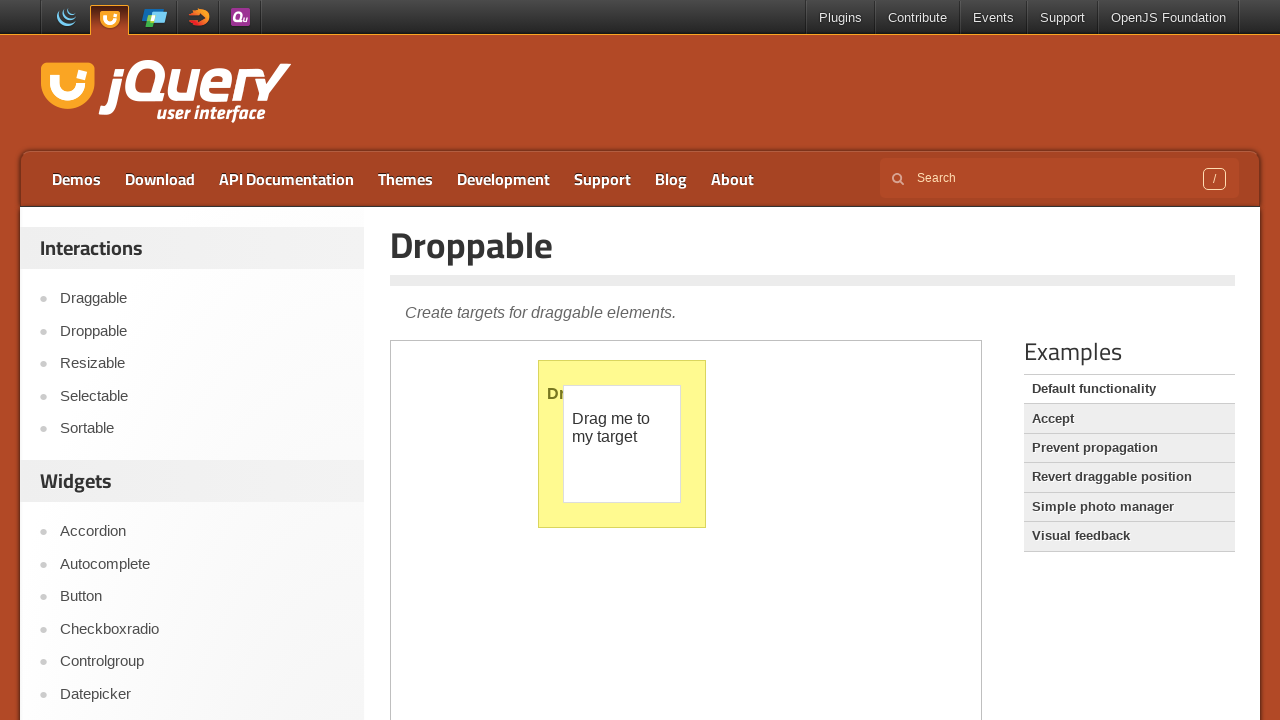